Tests that user can click the Yes radio button and verifies it becomes checked

Starting URL: https://demoqa.com/radio-button

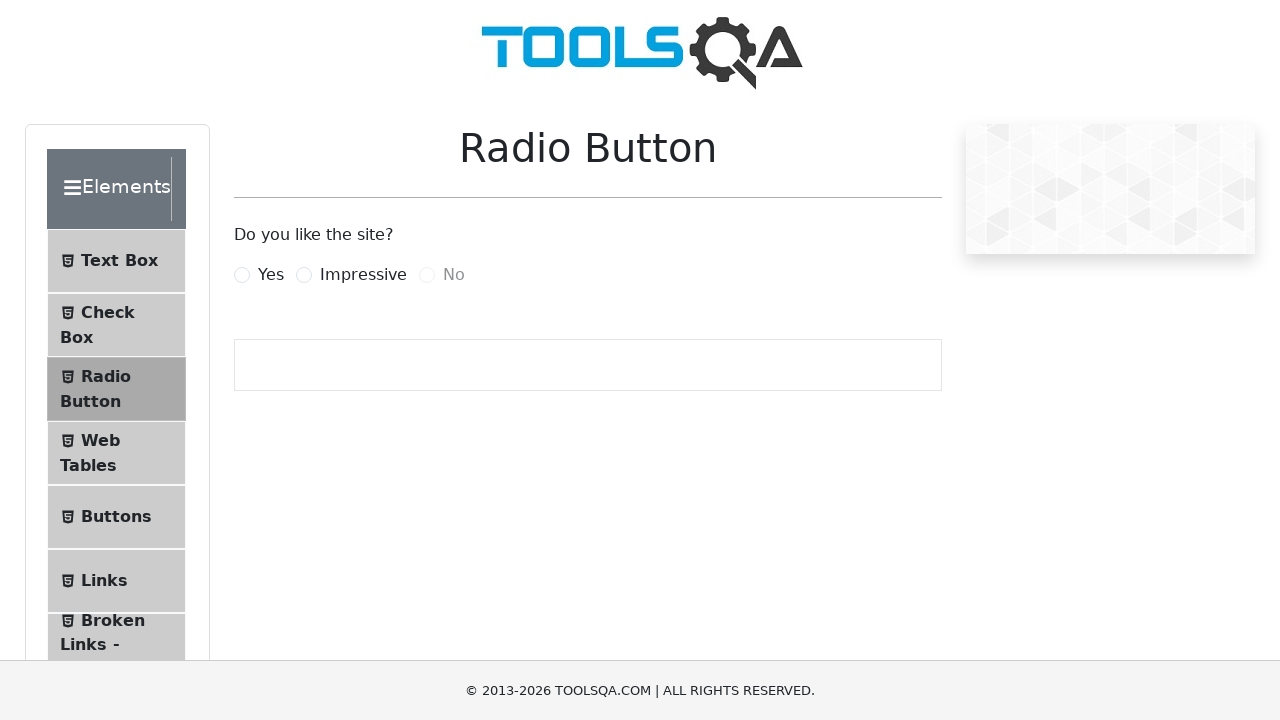

Clicked the Yes radio button at (271, 275) on label[for='yesRadio']
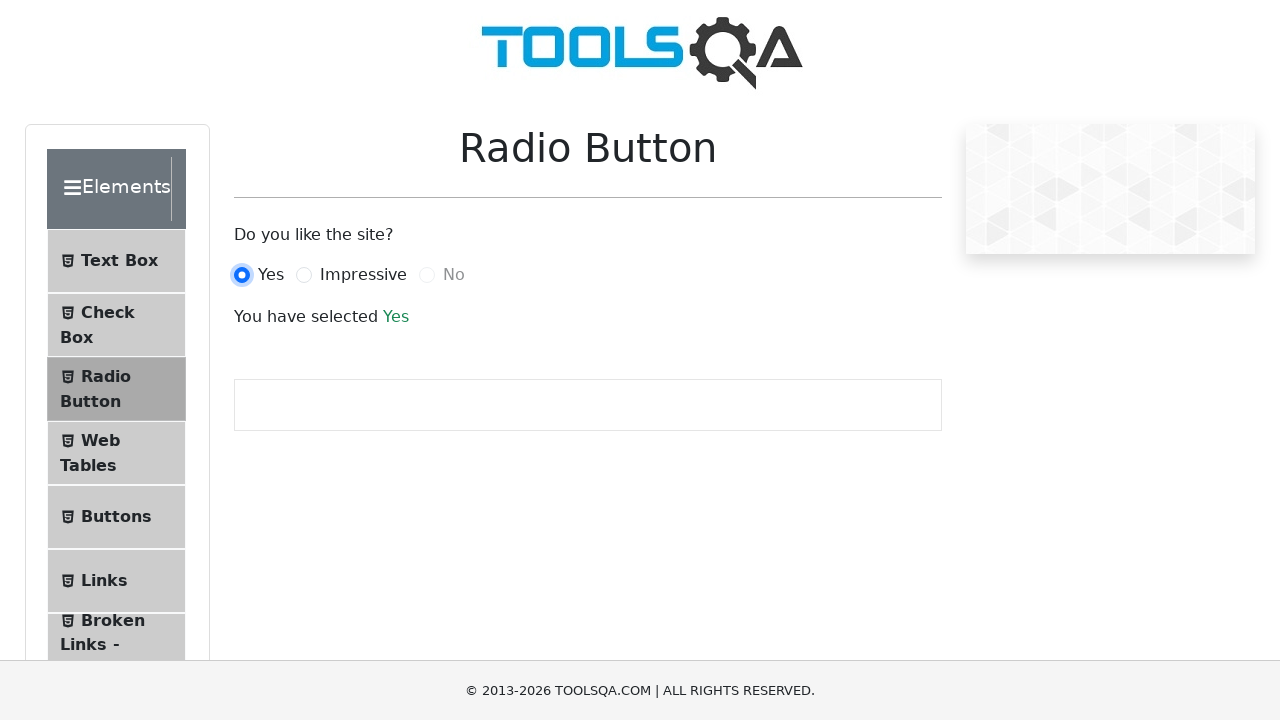

Verified success message 'You have selected Yes' appeared
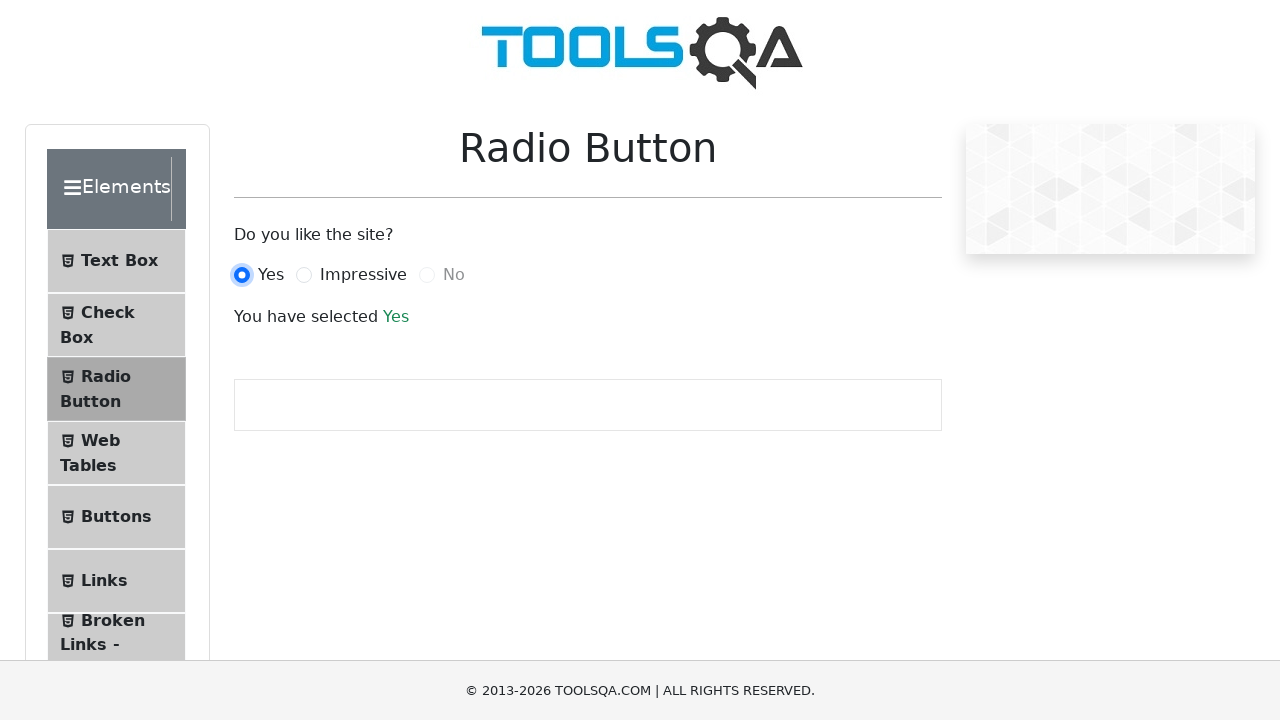

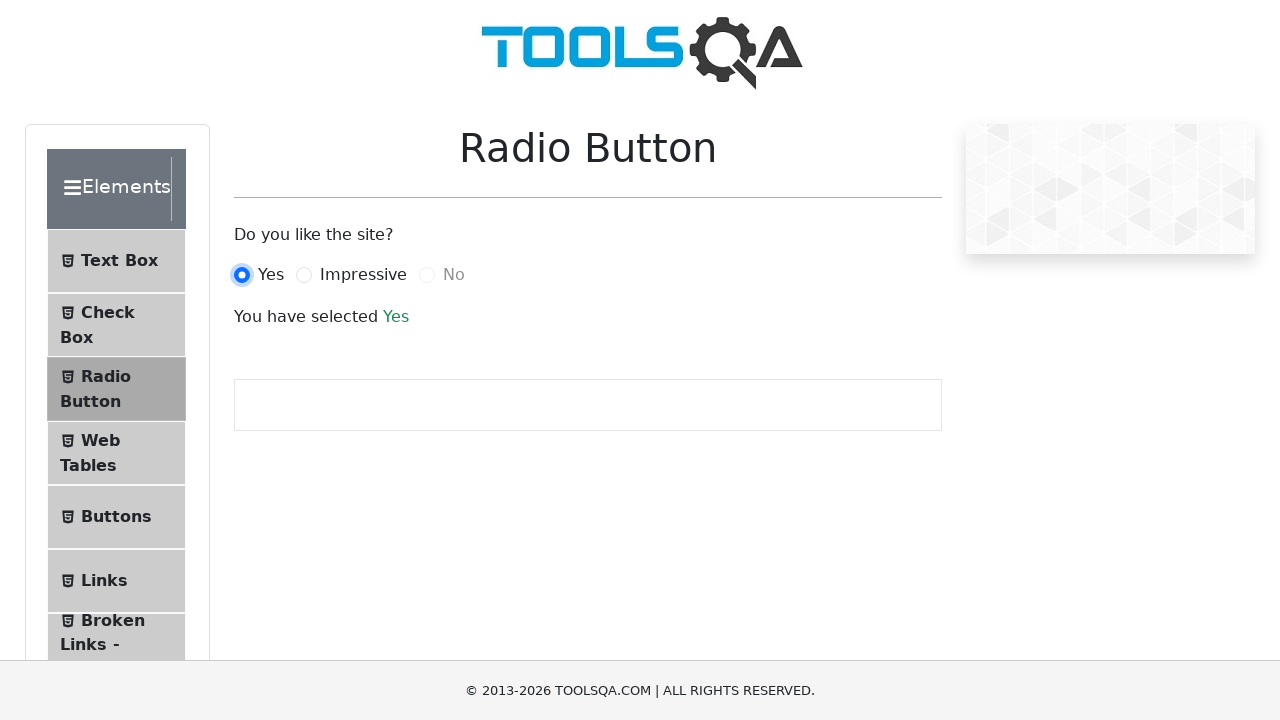